Tests GitHub search functionality by entering a search query in the header search box and verifying the search results page loads

Starting URL: https://github.com

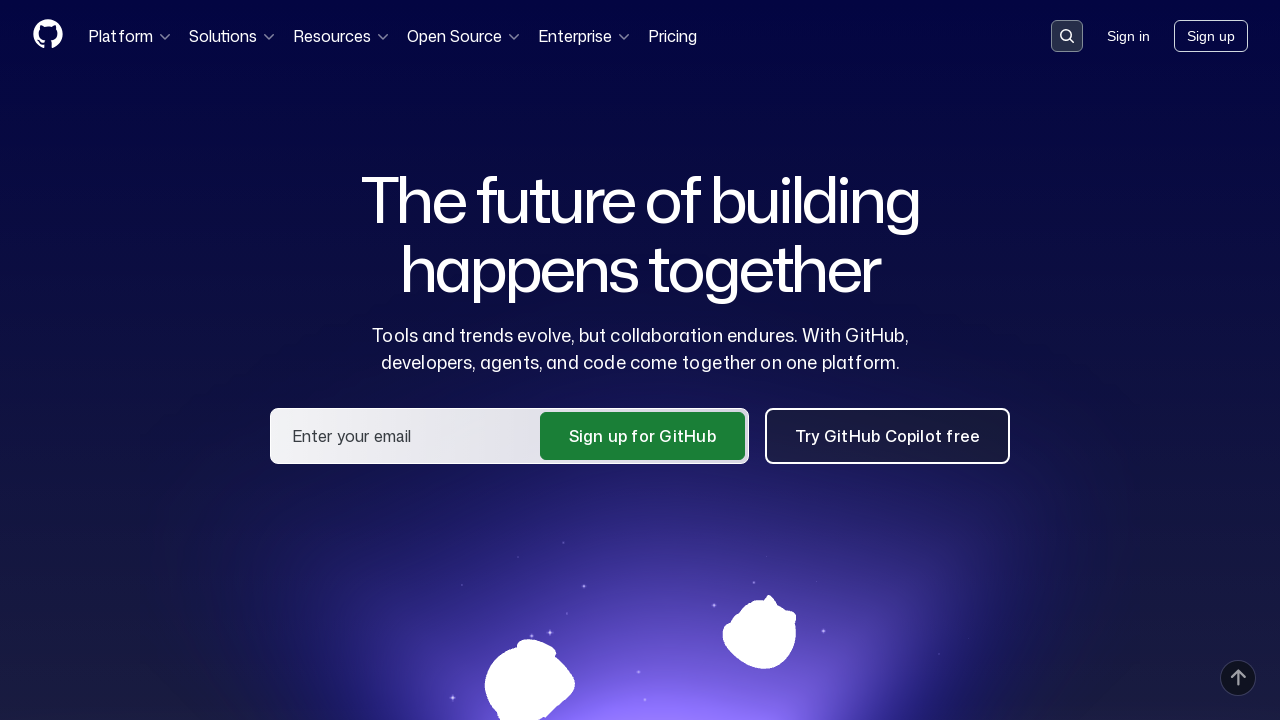

Clicked search button in GitHub header at (1067, 36) on button[data-target='qbsearch-input.inputButton']
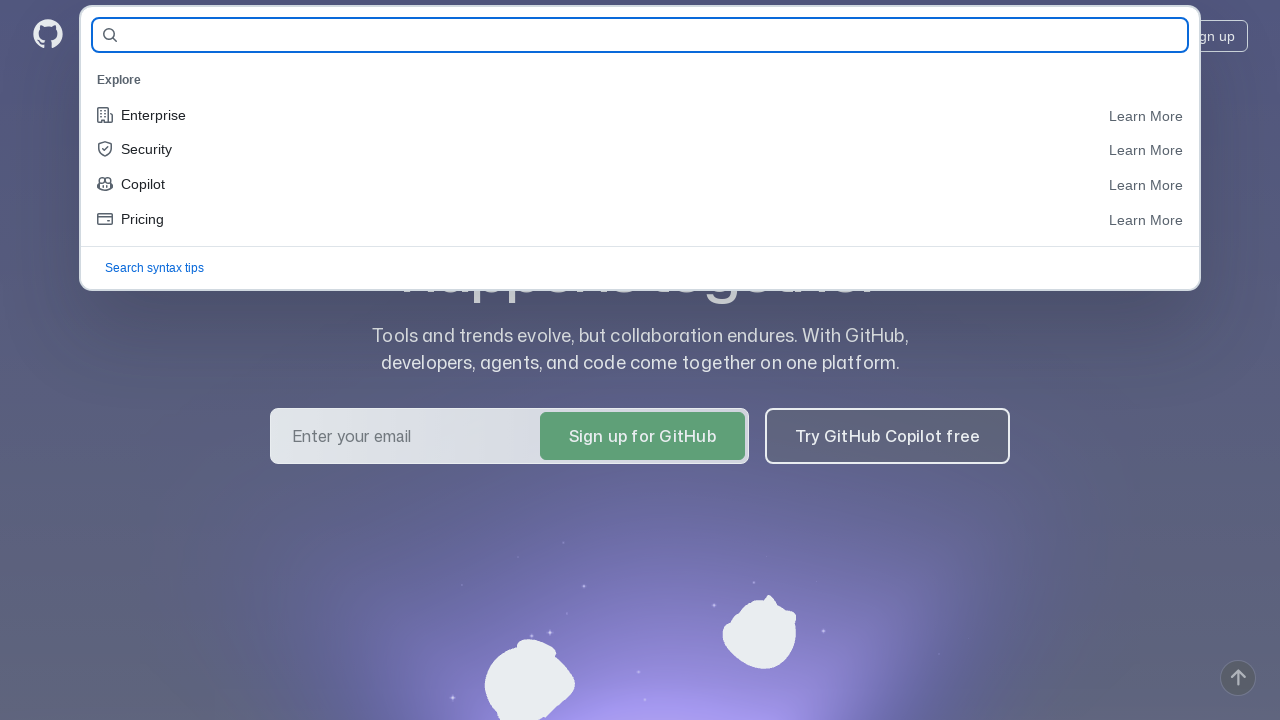

Search dialog appeared and search input field is visible
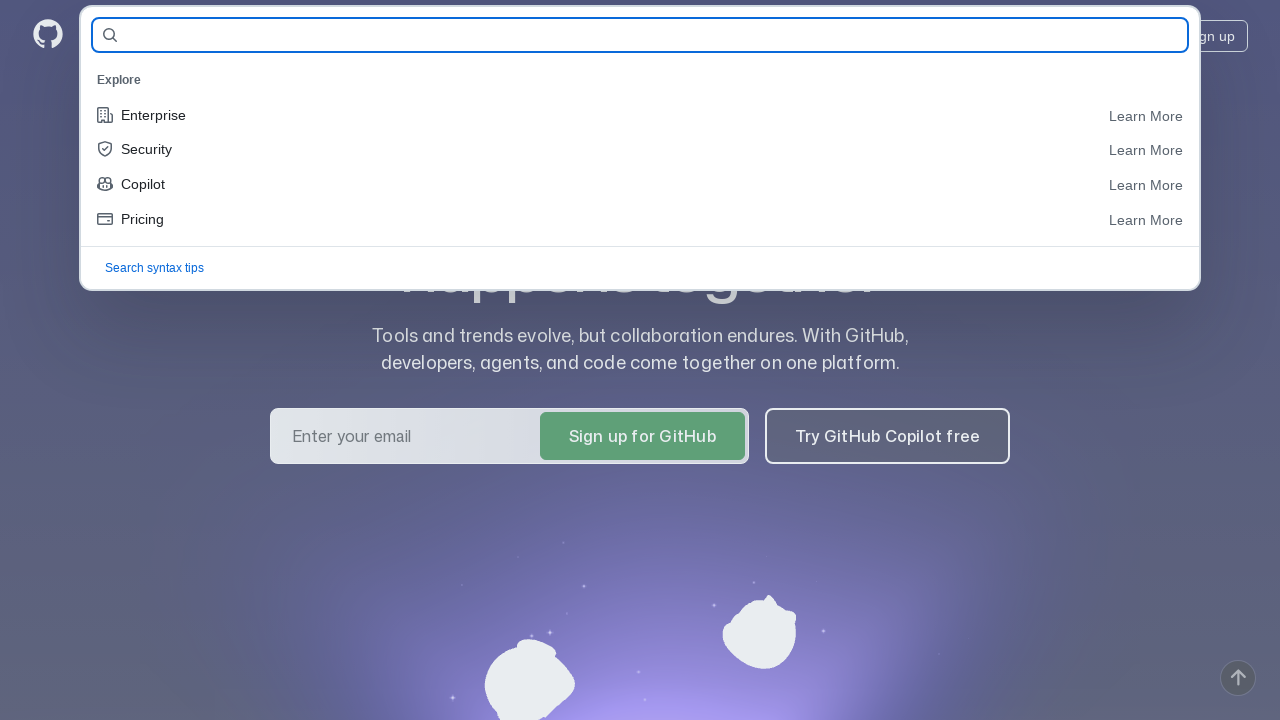

Filled search field with 'Wallison William' on input[name='query-builder-test']
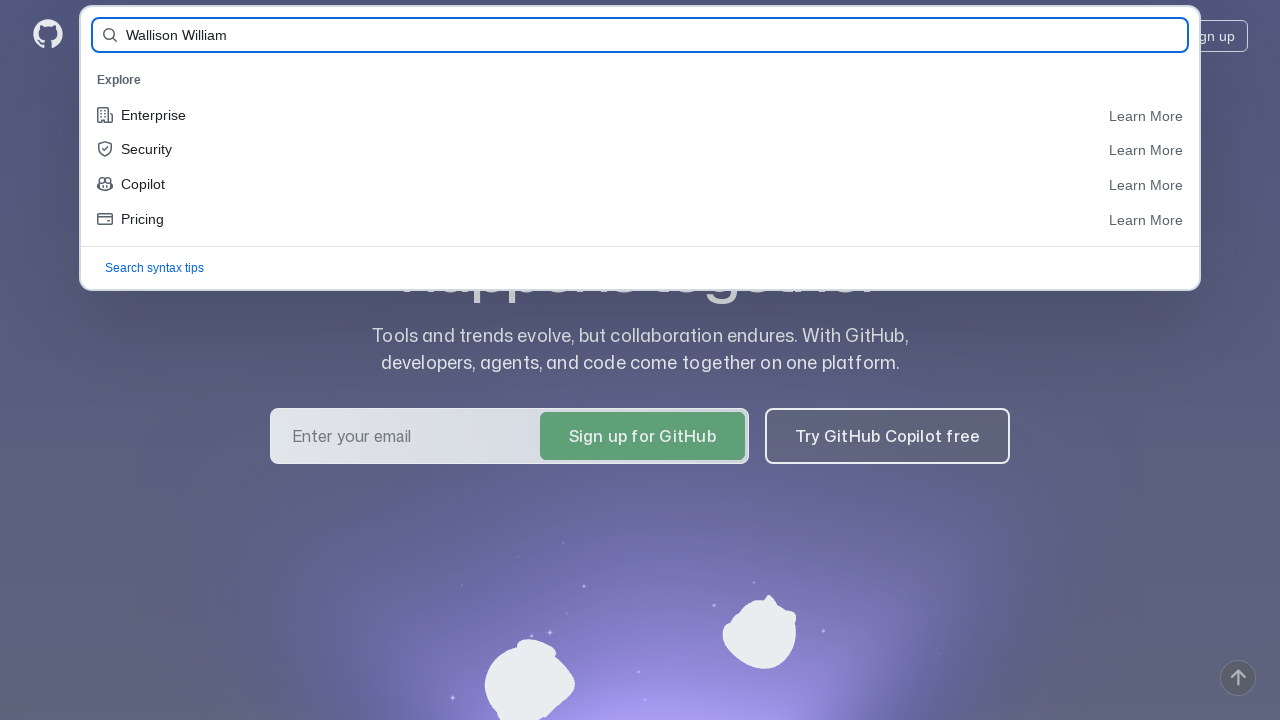

Pressed Enter to submit search query
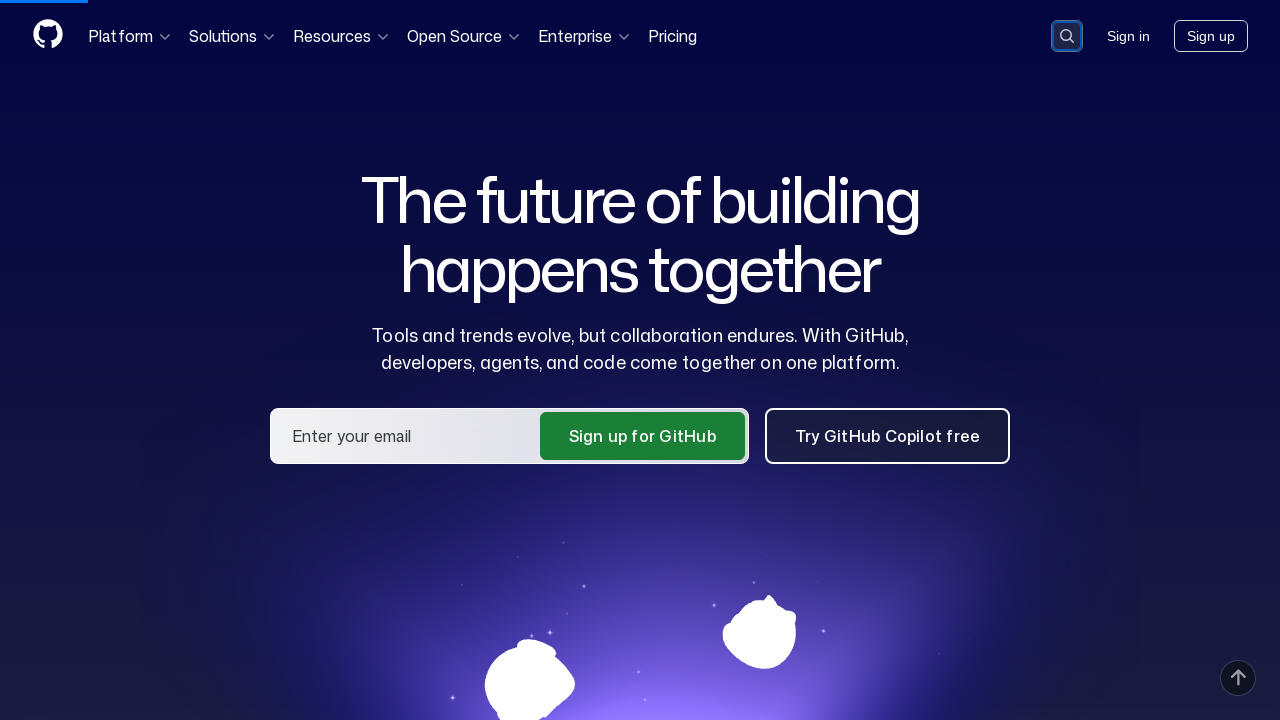

Search results page loaded
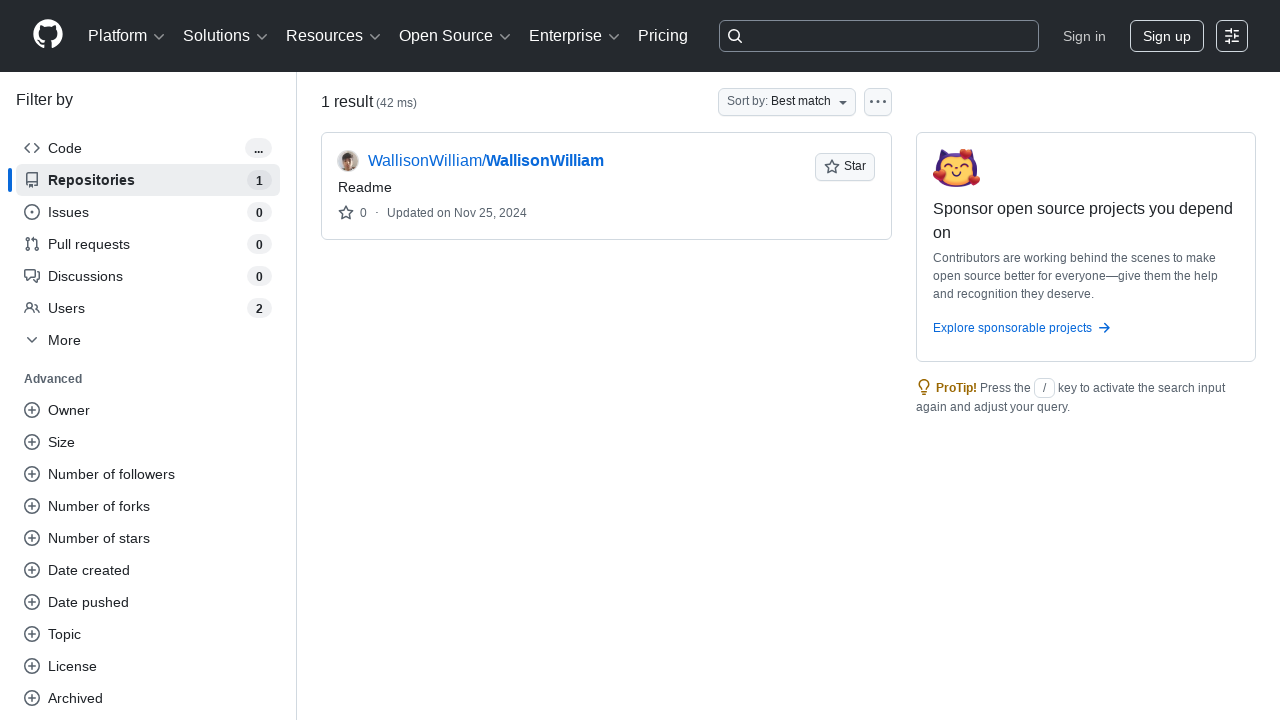

Verified search results page URL contains '/search' and 'Wallison' query parameter
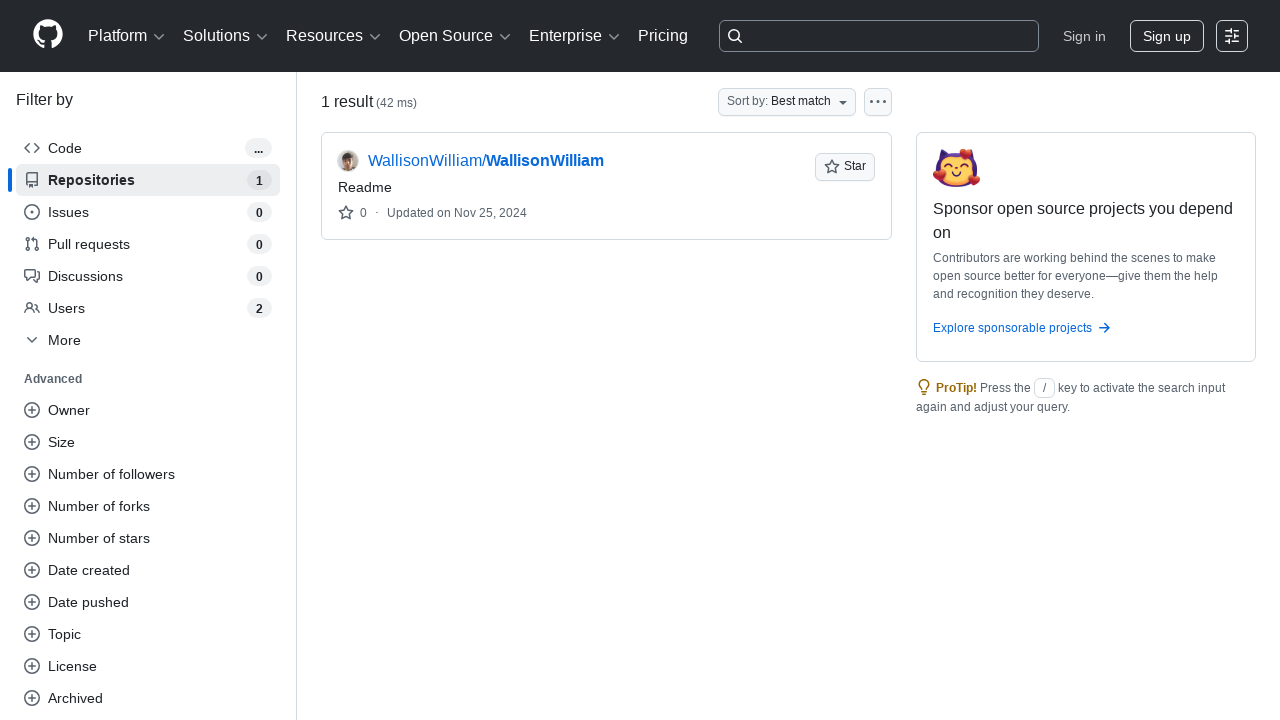

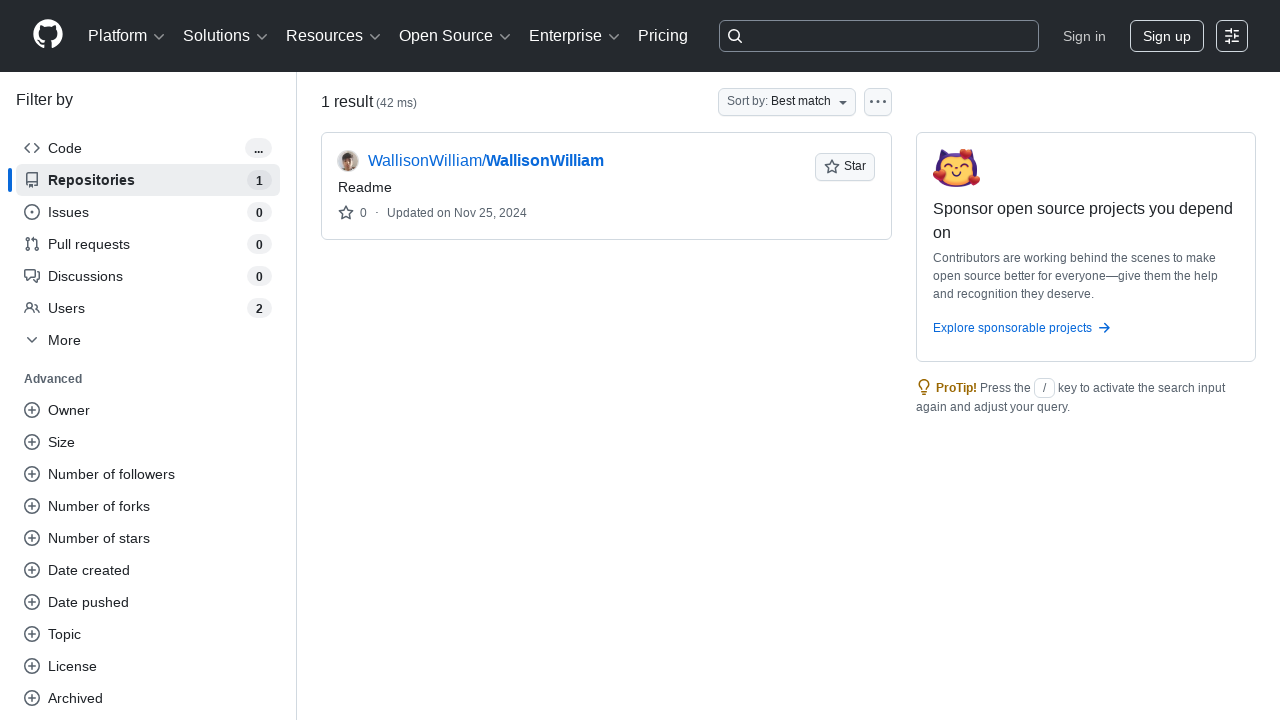